Tests clicking four "hard" buttons using page object pattern, waiting for each to become enabled

Starting URL: https://eviltester.github.io/synchole/buttons.html

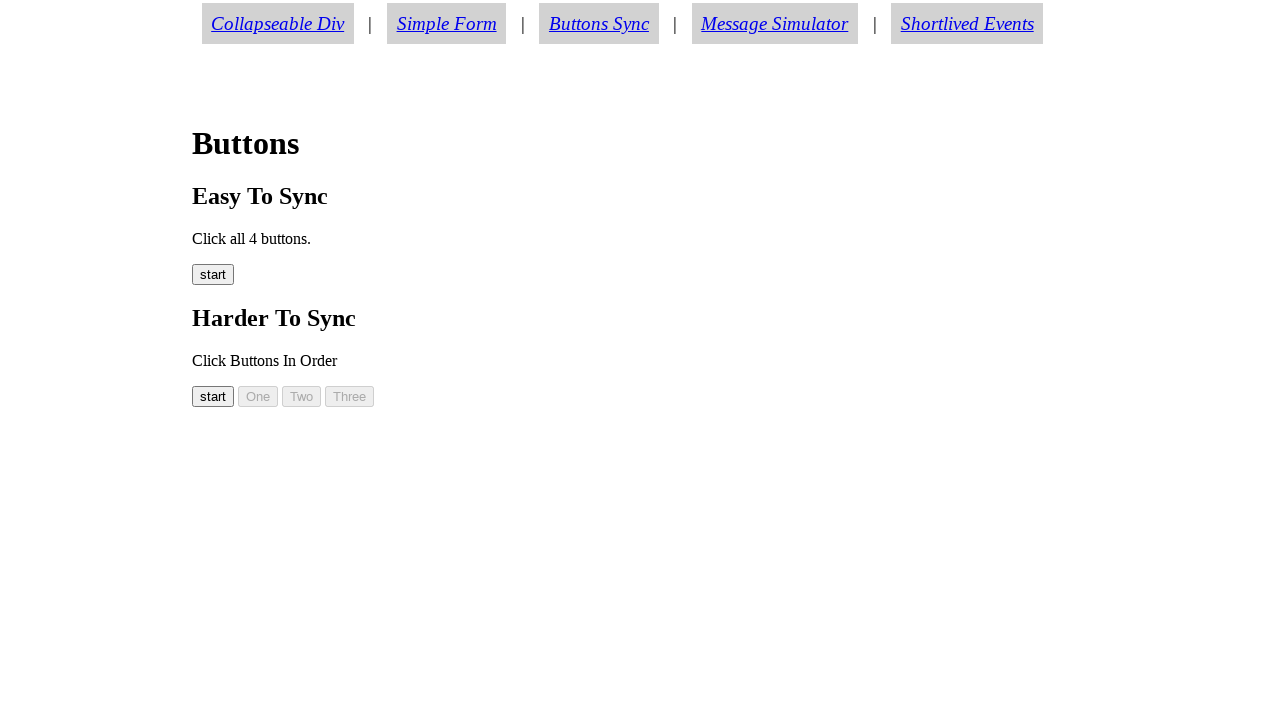

Waited for hard button 1 to be enabled
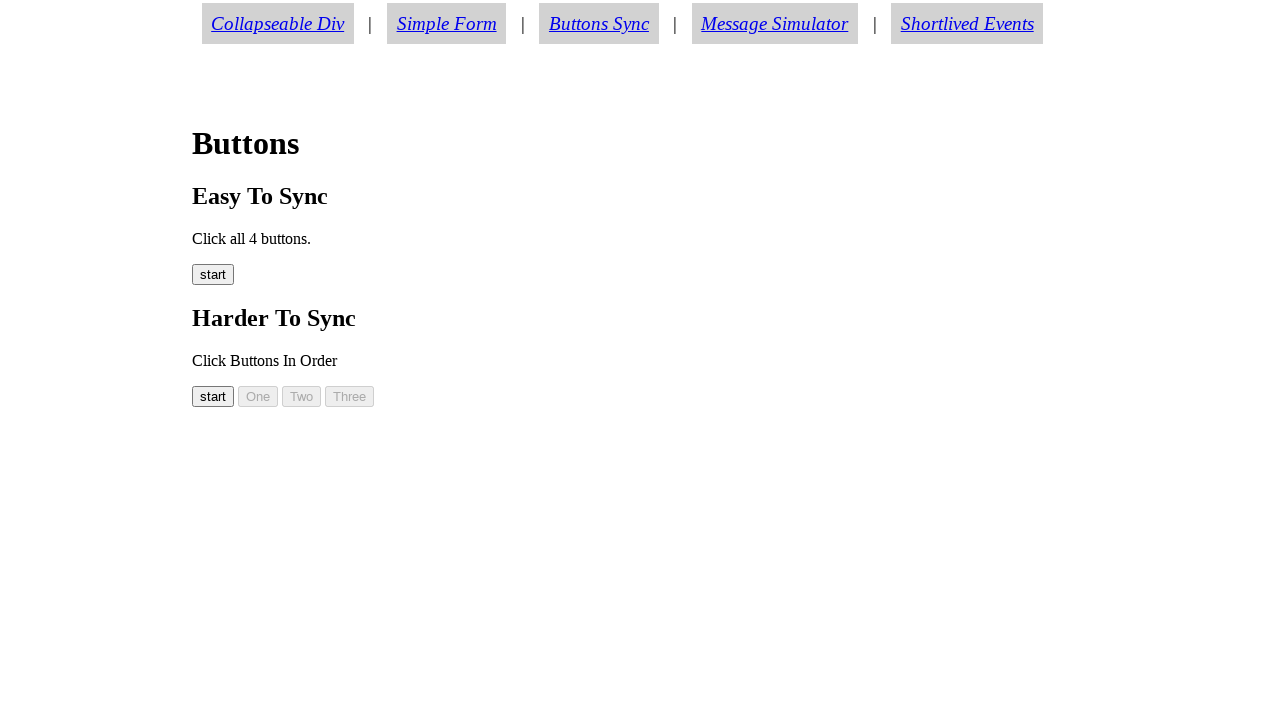

Clicked hard button 1 at (213, 396) on #button00
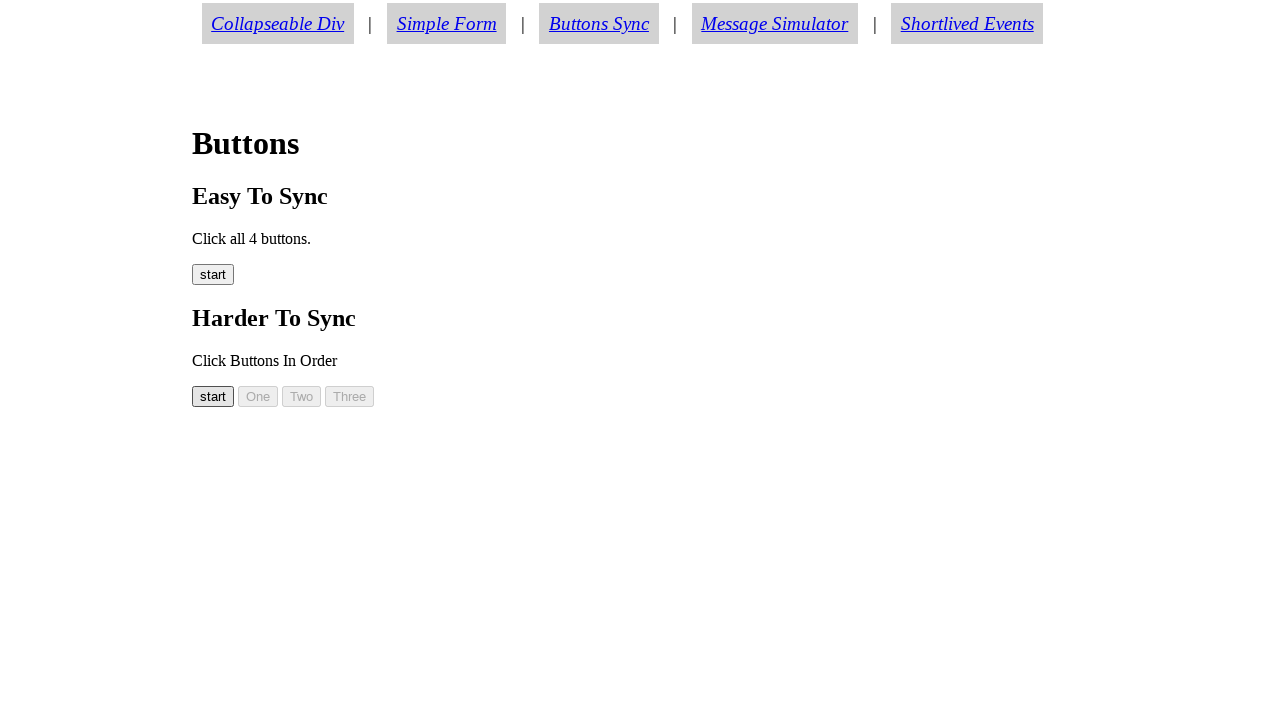

Waited for hard button 2 to be enabled
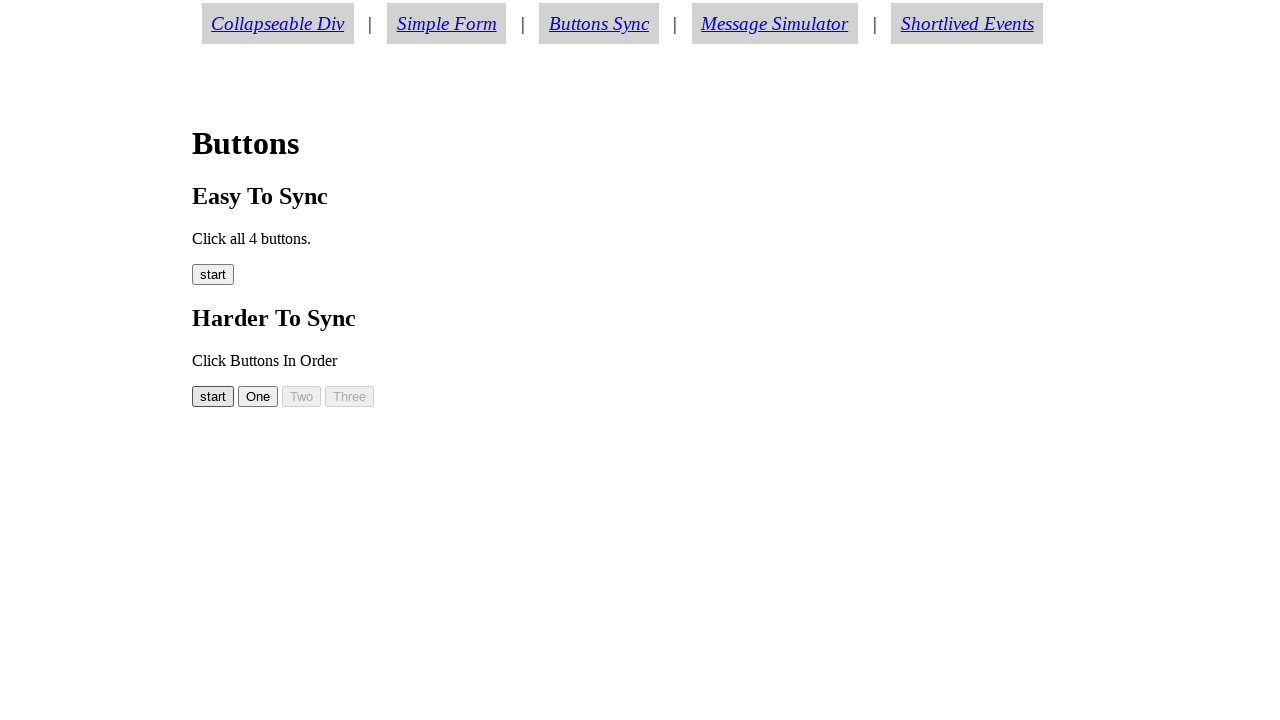

Clicked hard button 2 at (258, 396) on #button01
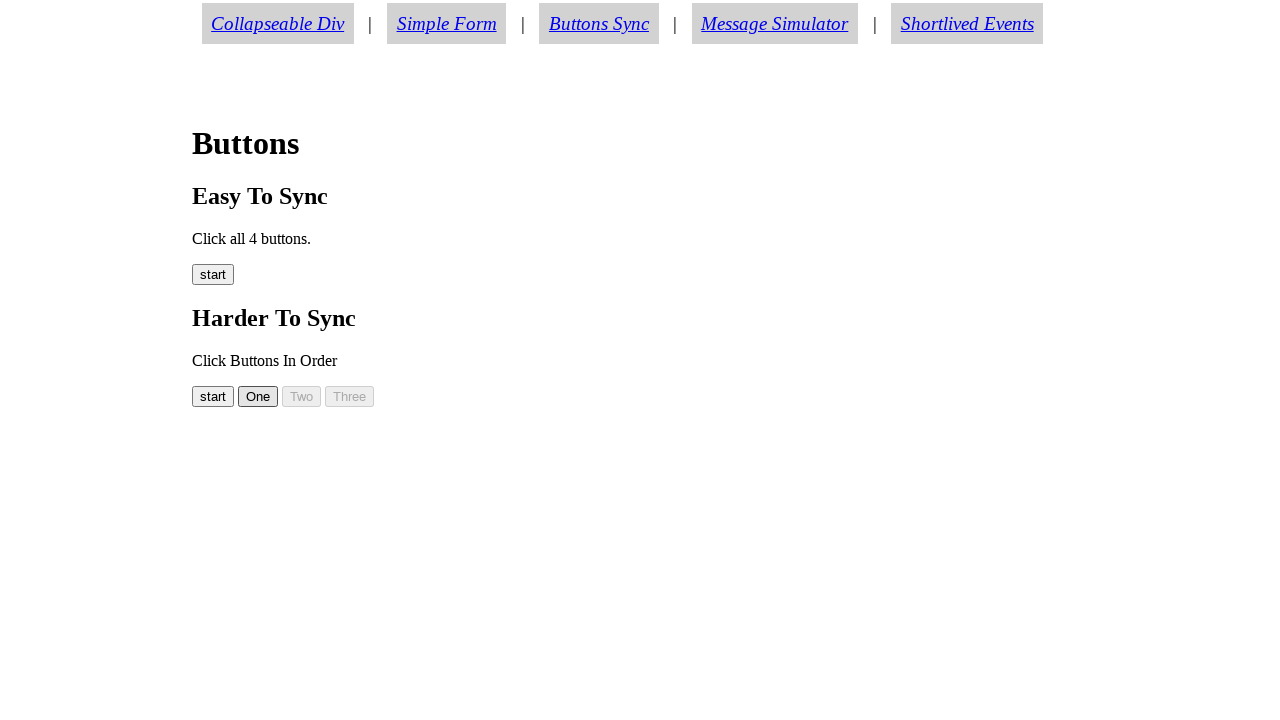

Waited for hard button 3 to be enabled
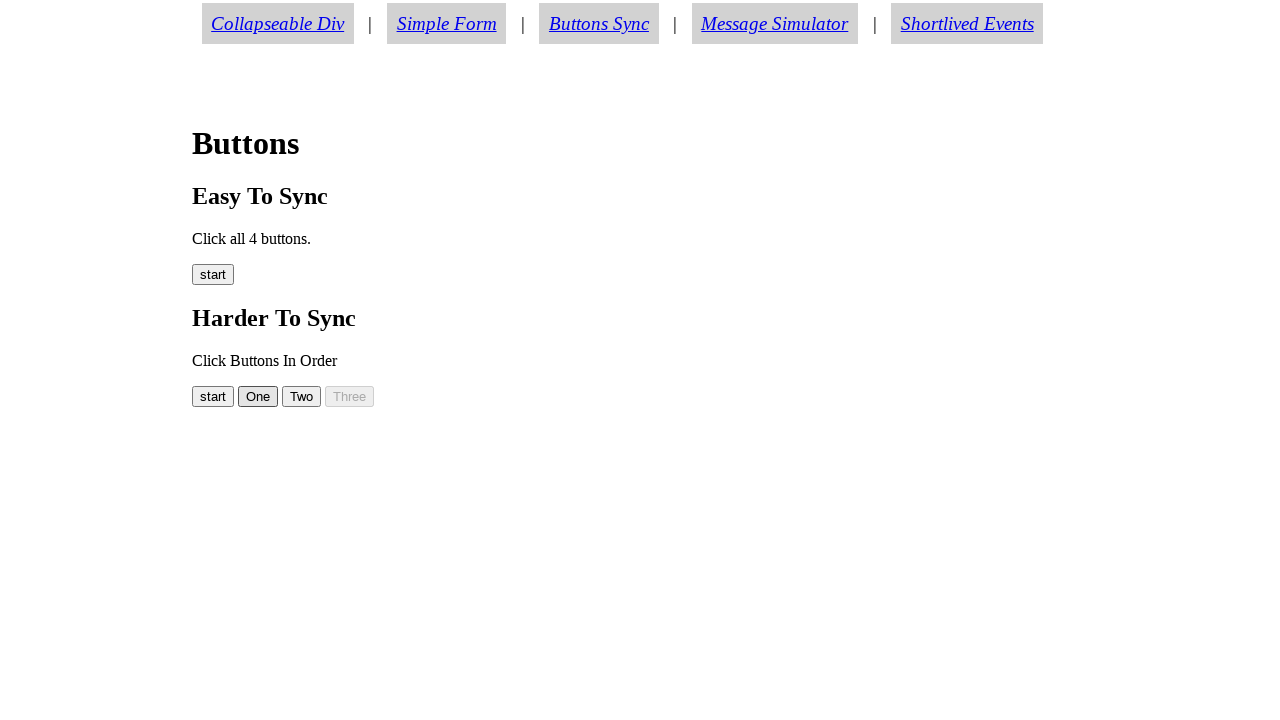

Clicked hard button 3 at (302, 396) on #button02
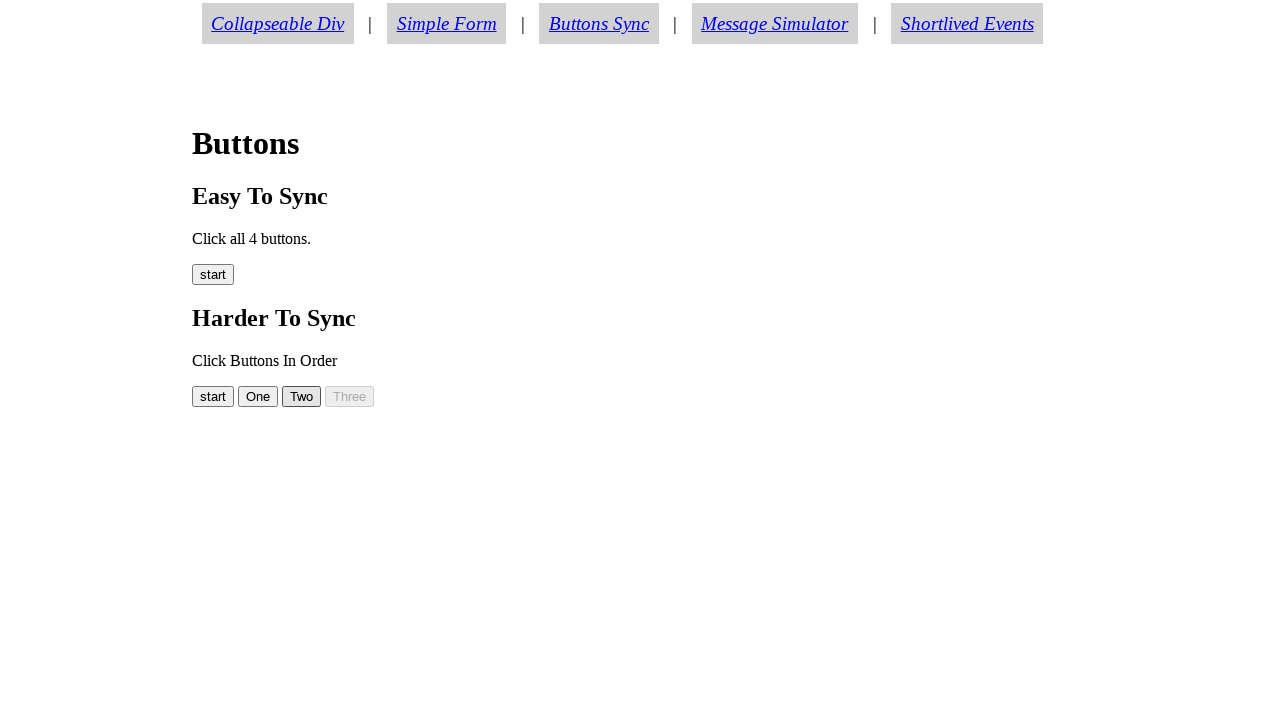

Waited for hard button 4 to be enabled
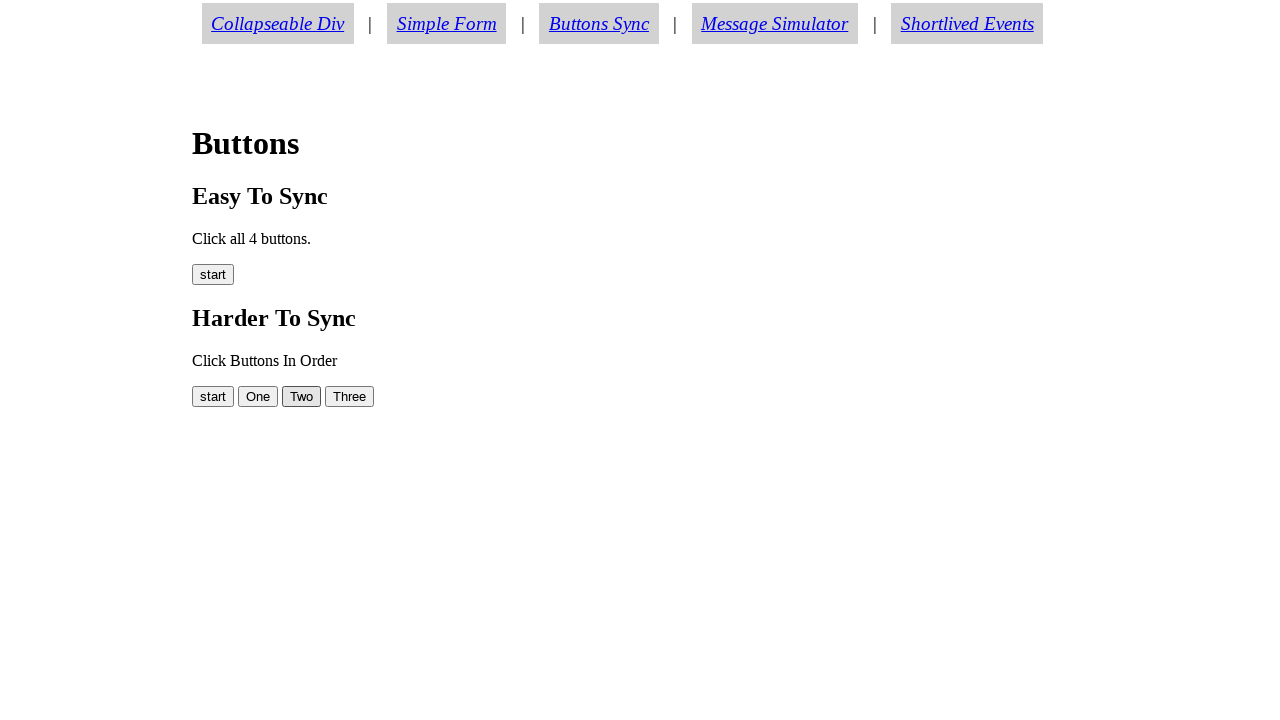

Clicked hard button 4 at (350, 396) on #button03
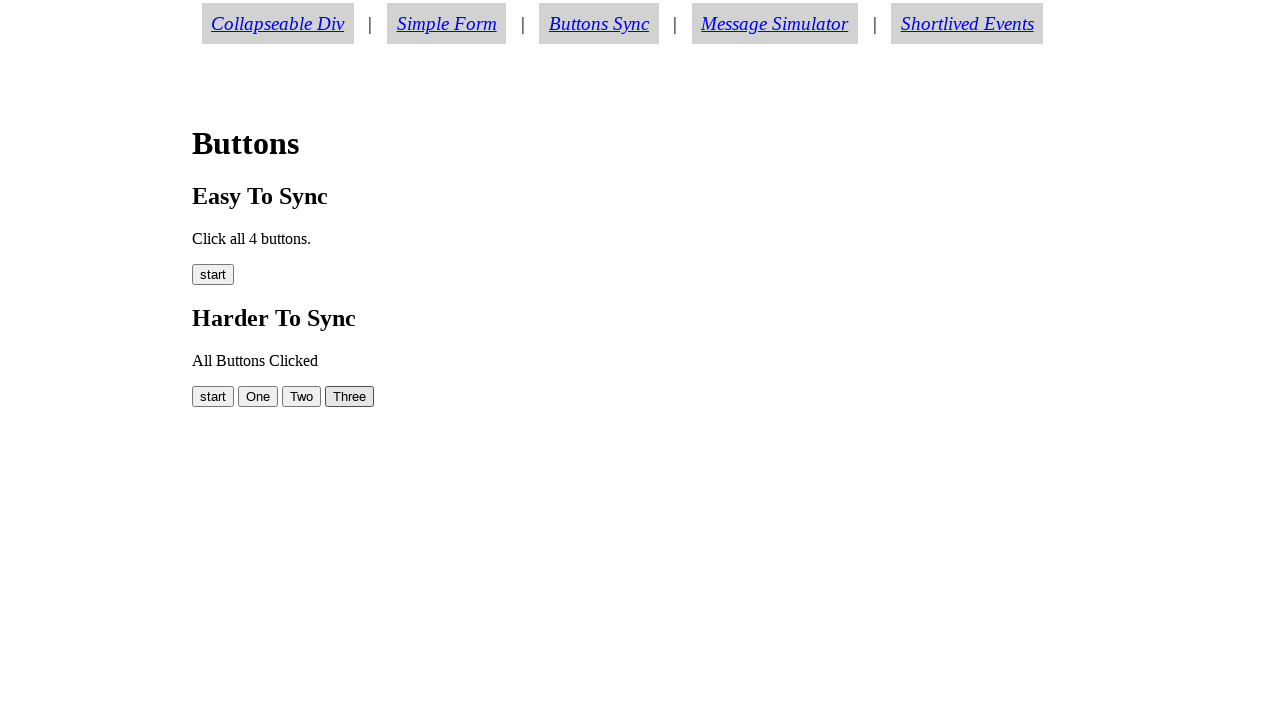

Success message appeared after clicking all four hard buttons
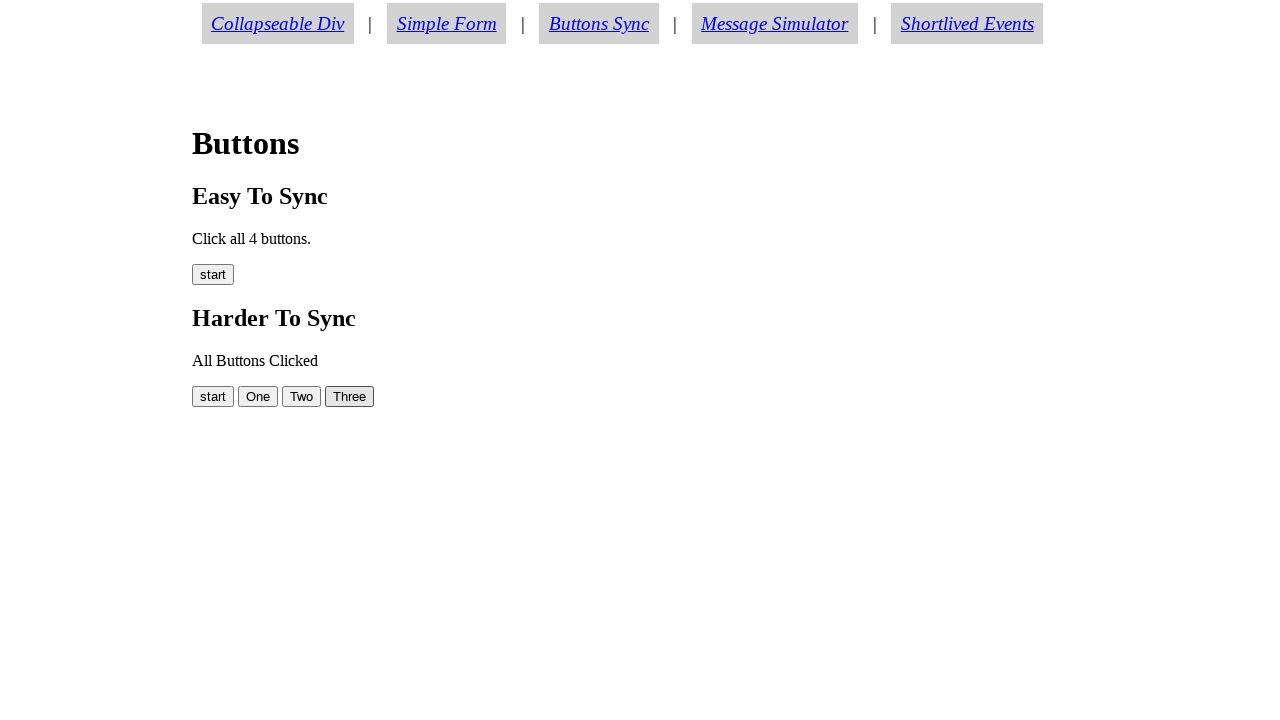

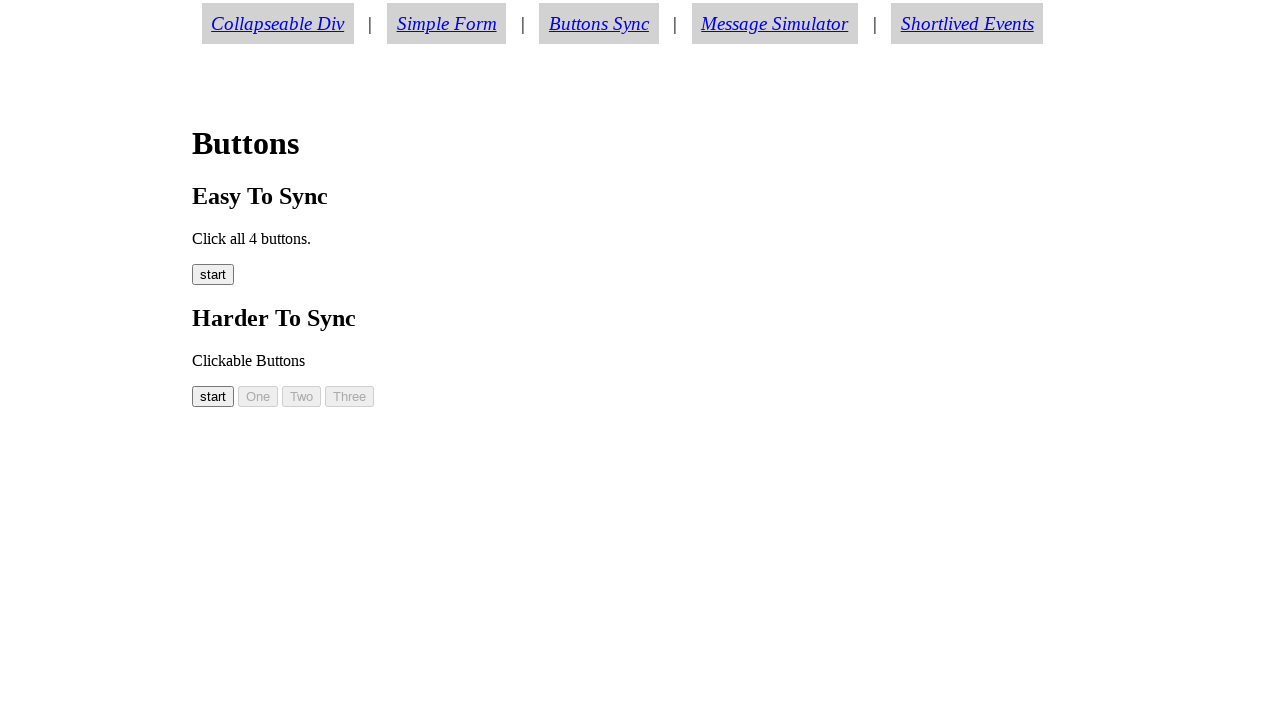